Tests dropdown selection using Playwright's built-in select_option method to choose "Option 1" by visible text

Starting URL: https://the-internet.herokuapp.com/dropdown

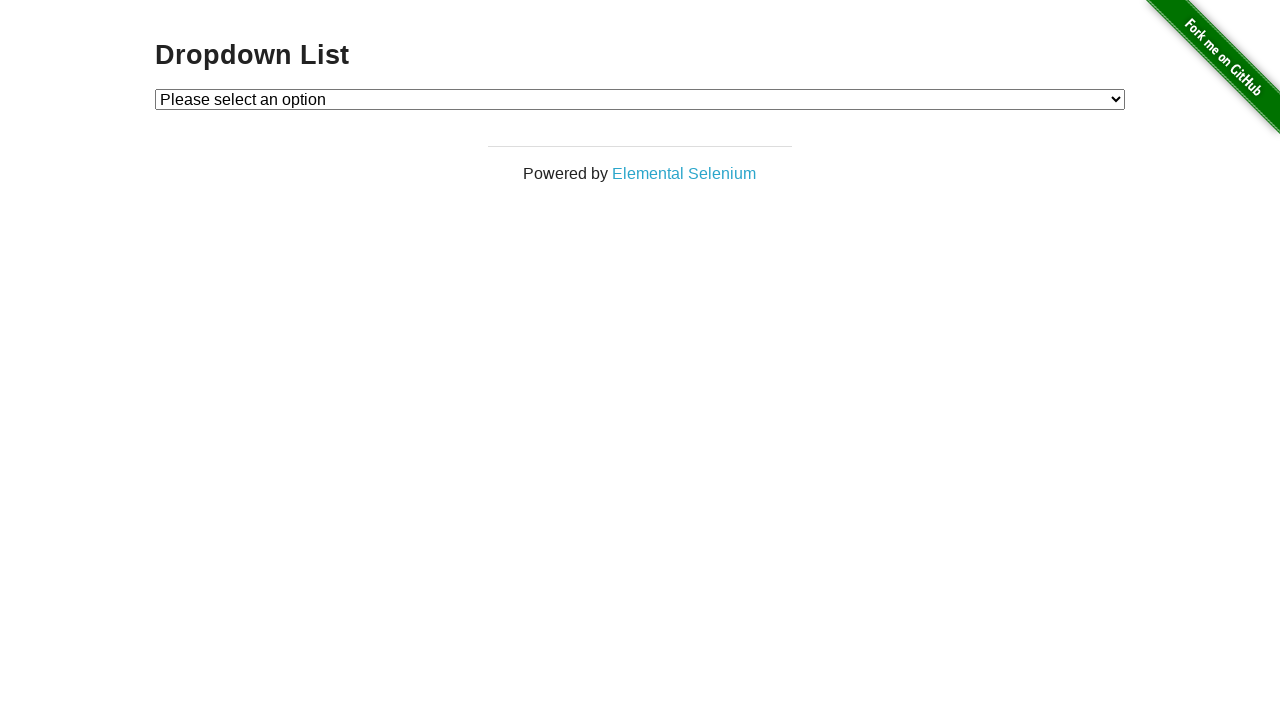

Navigated to dropdown test page
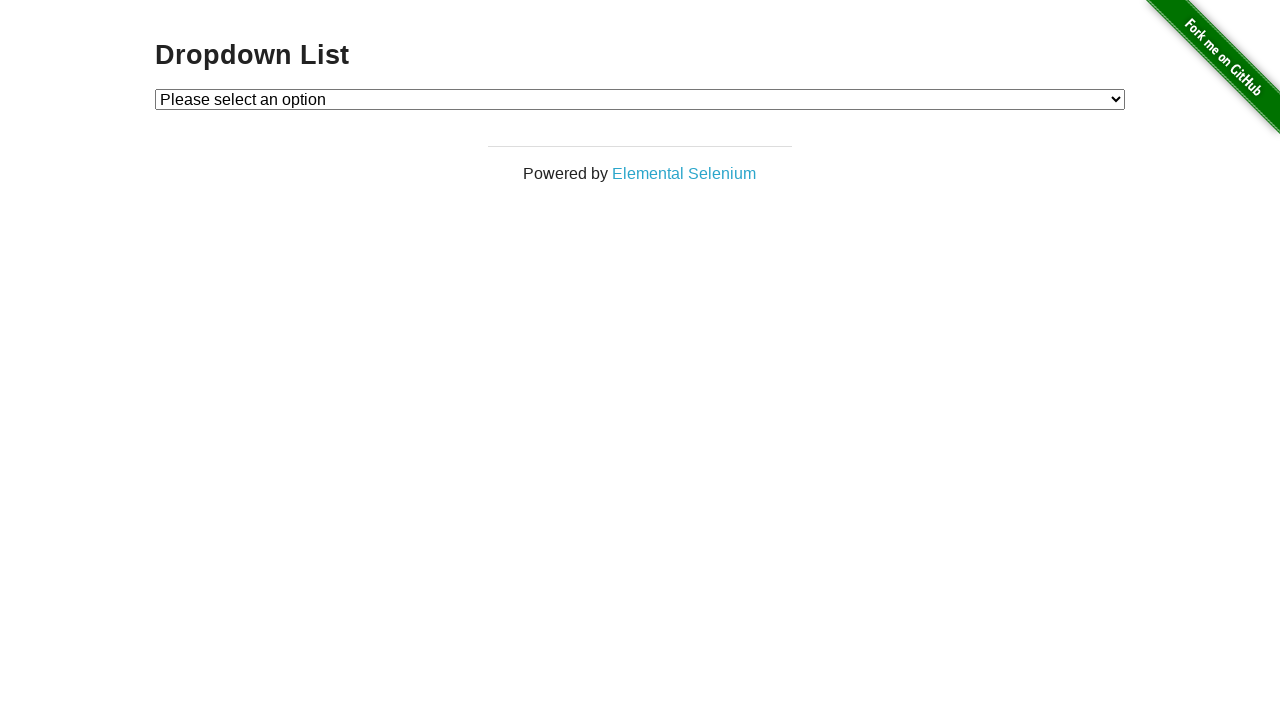

Selected 'Option 1' from dropdown using label on #dropdown
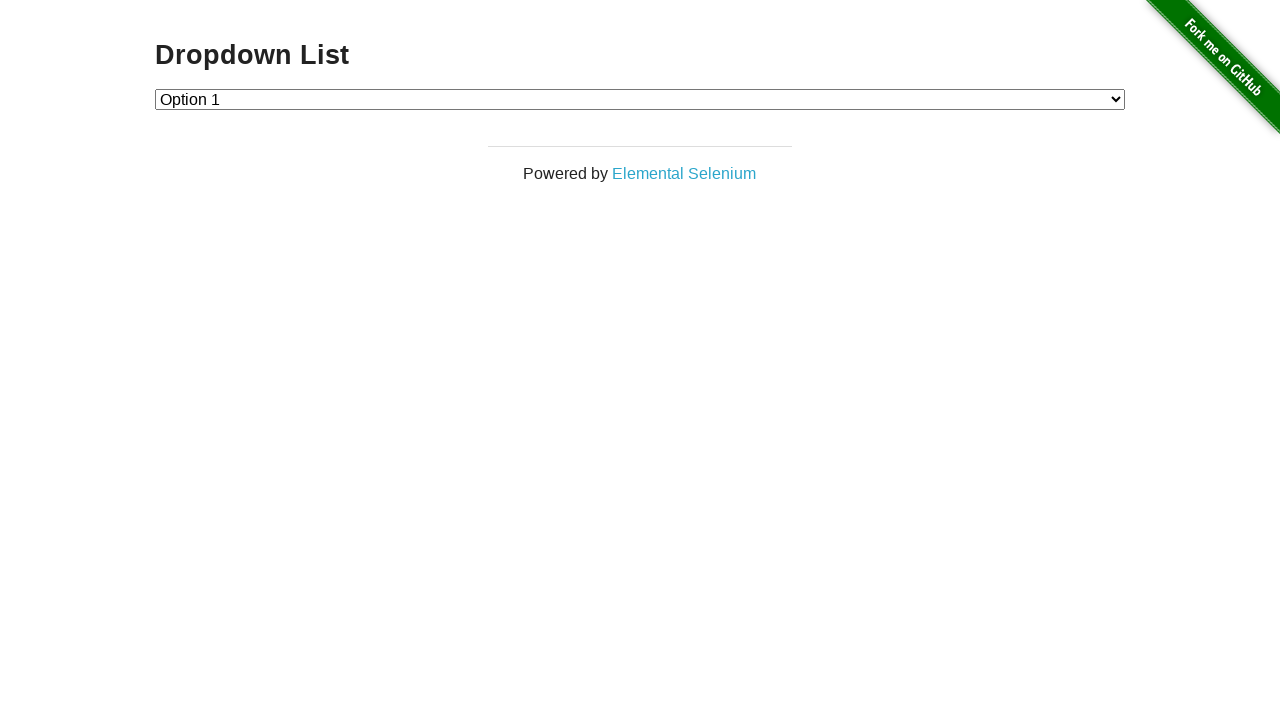

Verified dropdown value is '1' (Option 1 selected)
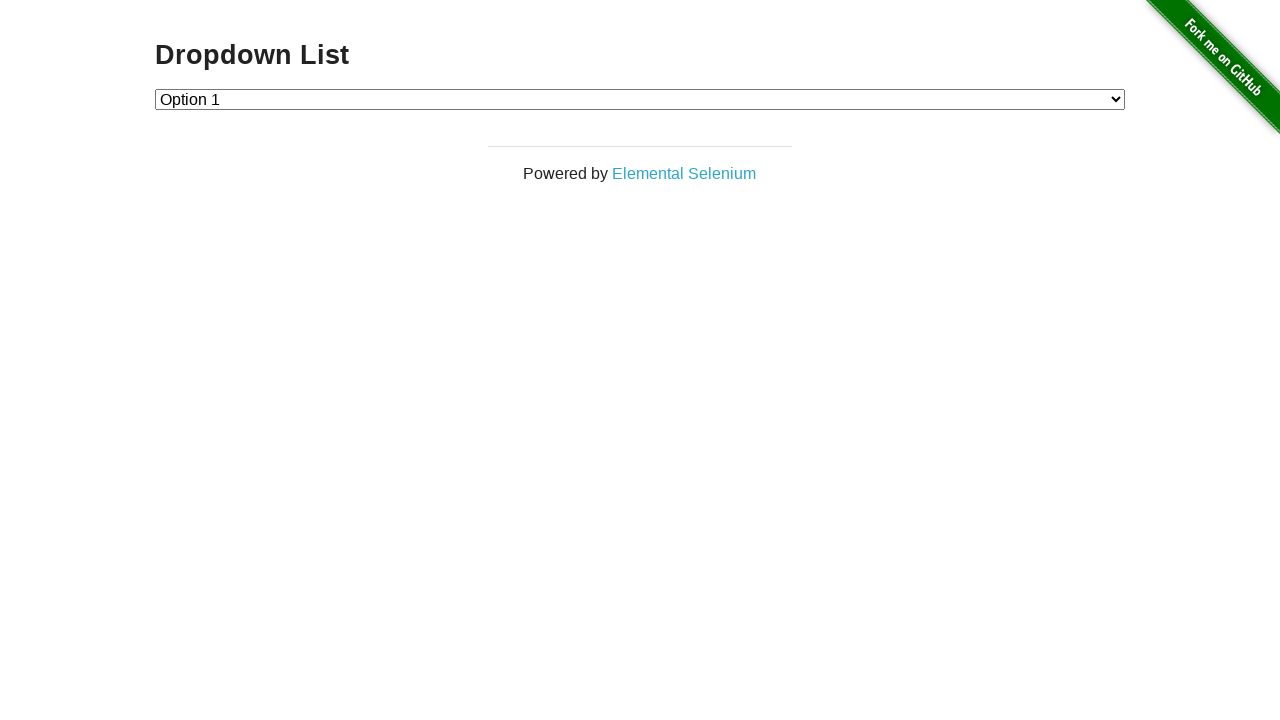

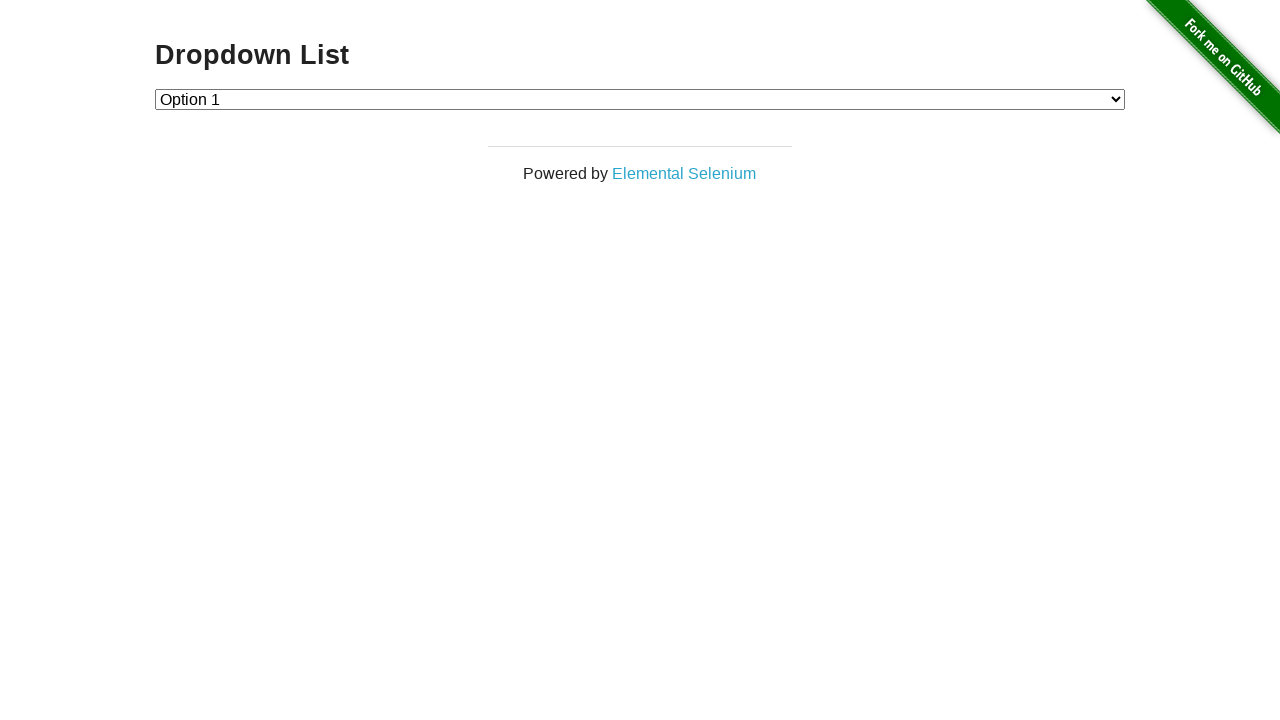